Tests the clear button functionality to verify it clears the answer field after a calculation

Starting URL: https://testsheepnz.github.io/BasicCalculator.html

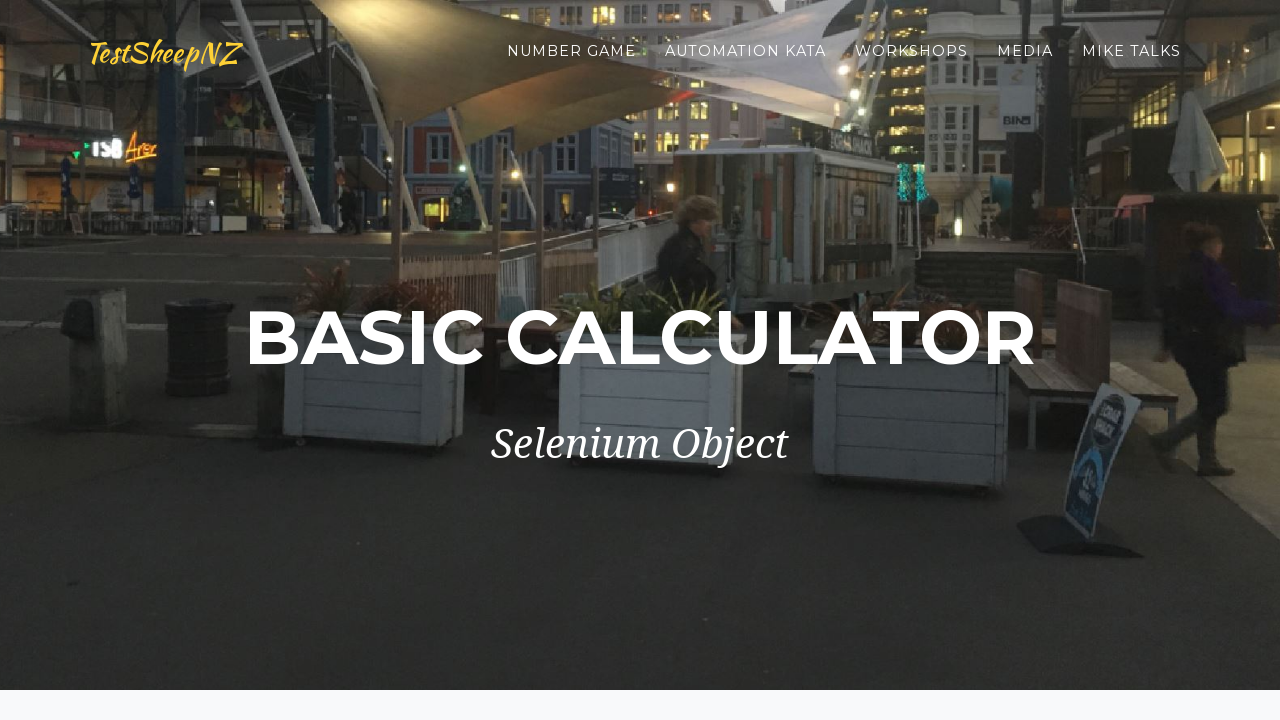

Scrolled to bottom of page
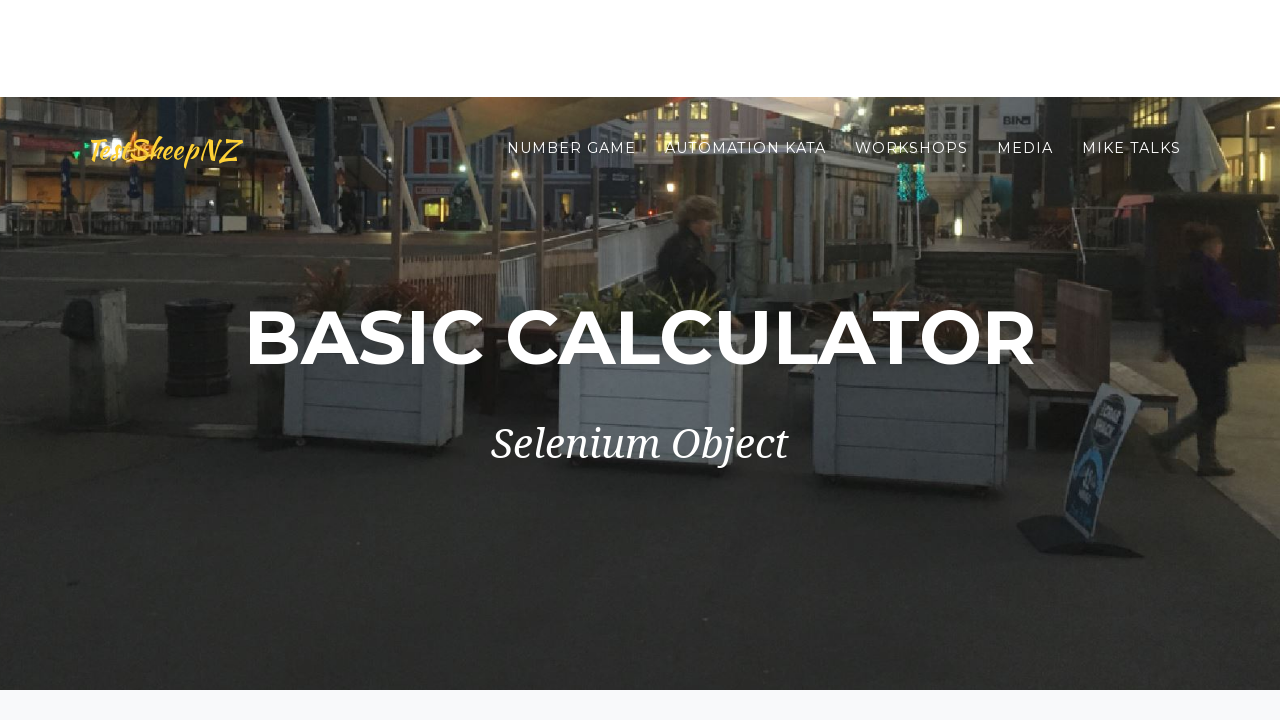

Selected Build 1 from dropdown on #selectBuild
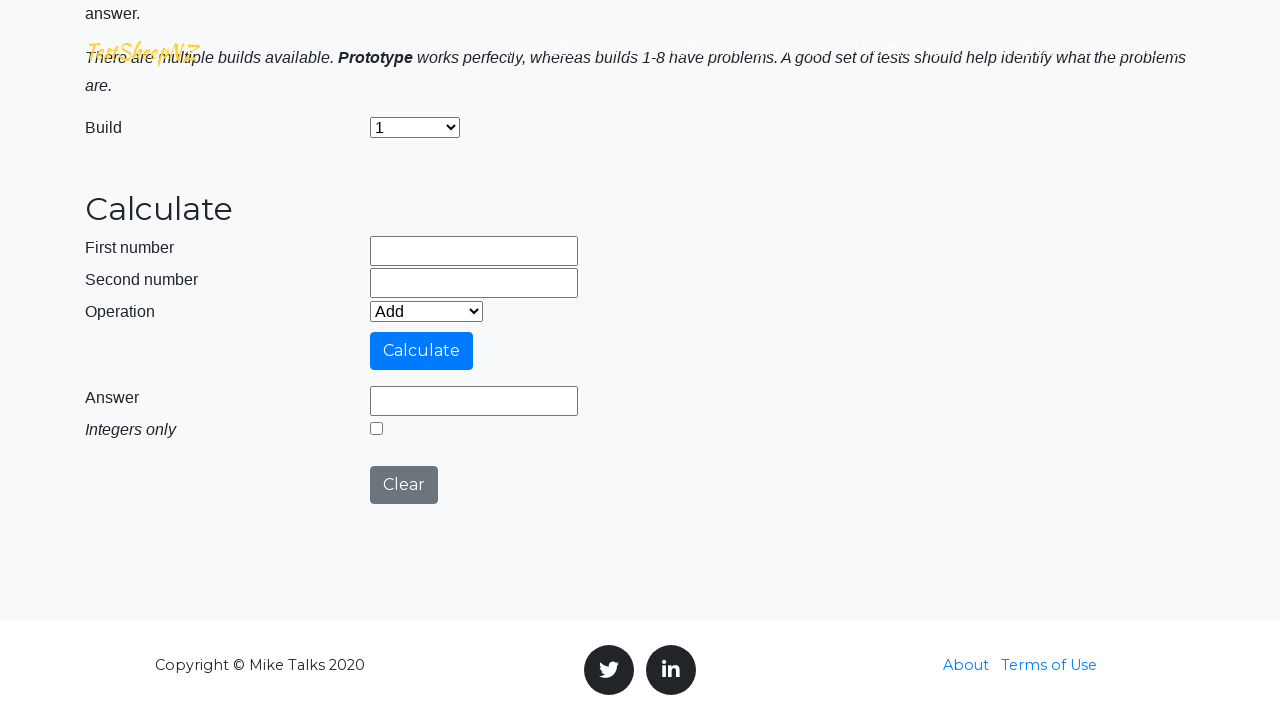

Entered 98 in first number field on input[name='number1']
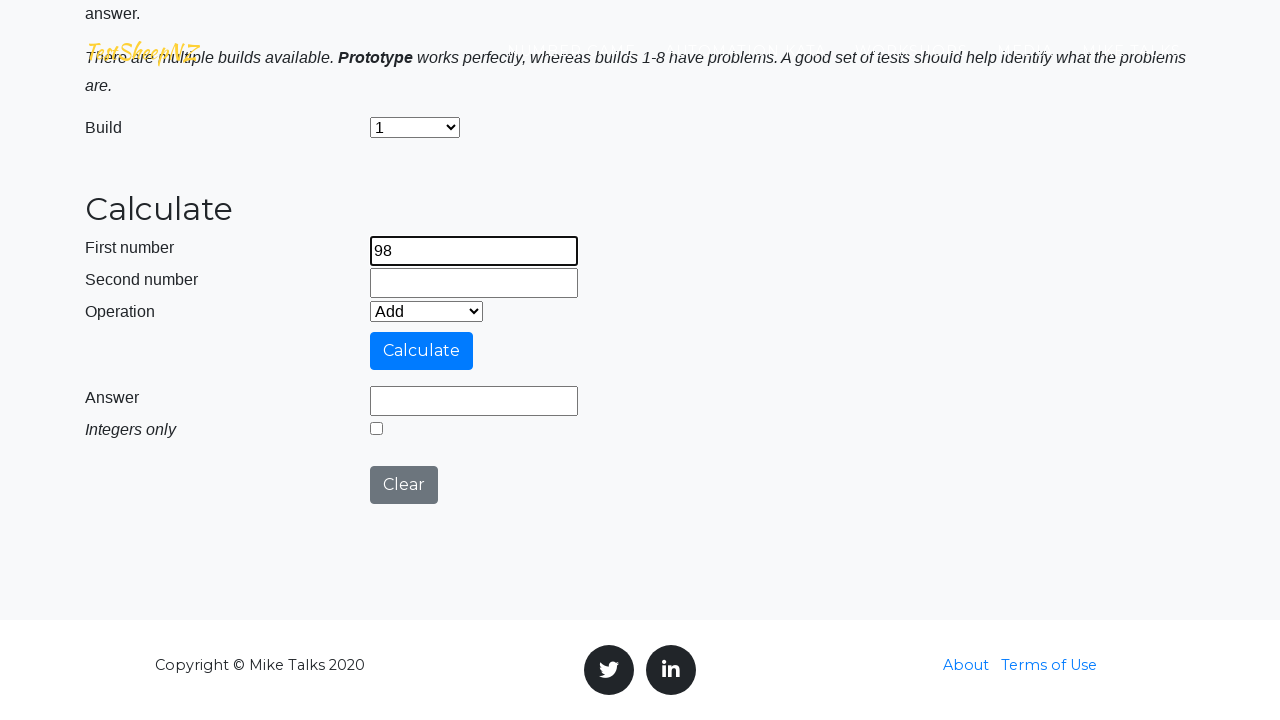

Entered 876 in second number field on input[name='number2']
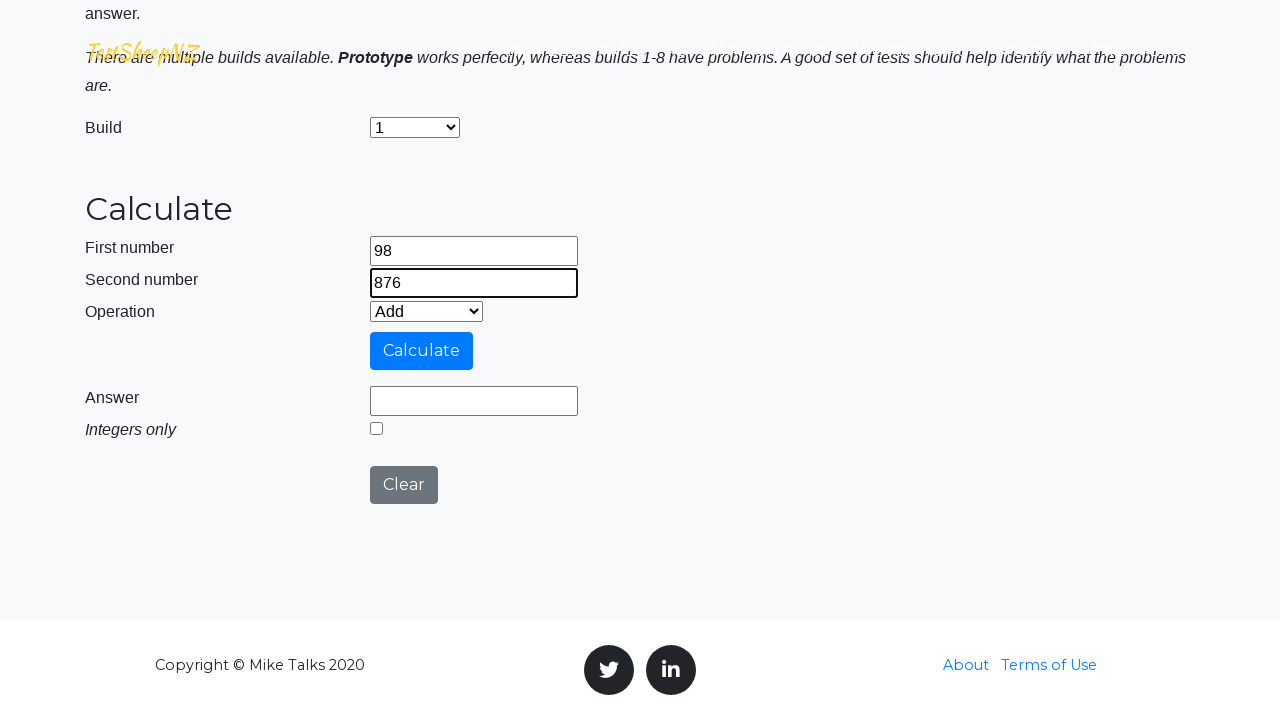

Clicked calculate button to perform calculation at (422, 351) on #calculateButton
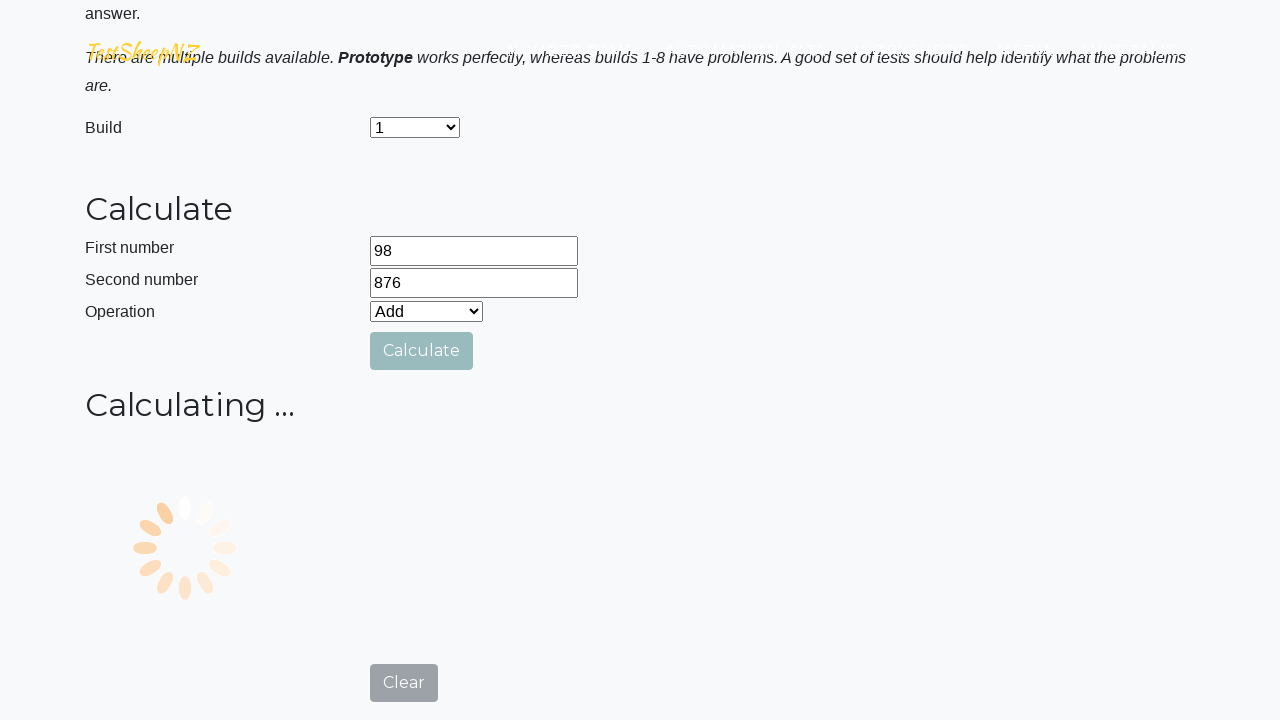

Clicked clear button to clear answer field at (404, 701) on #clearButton
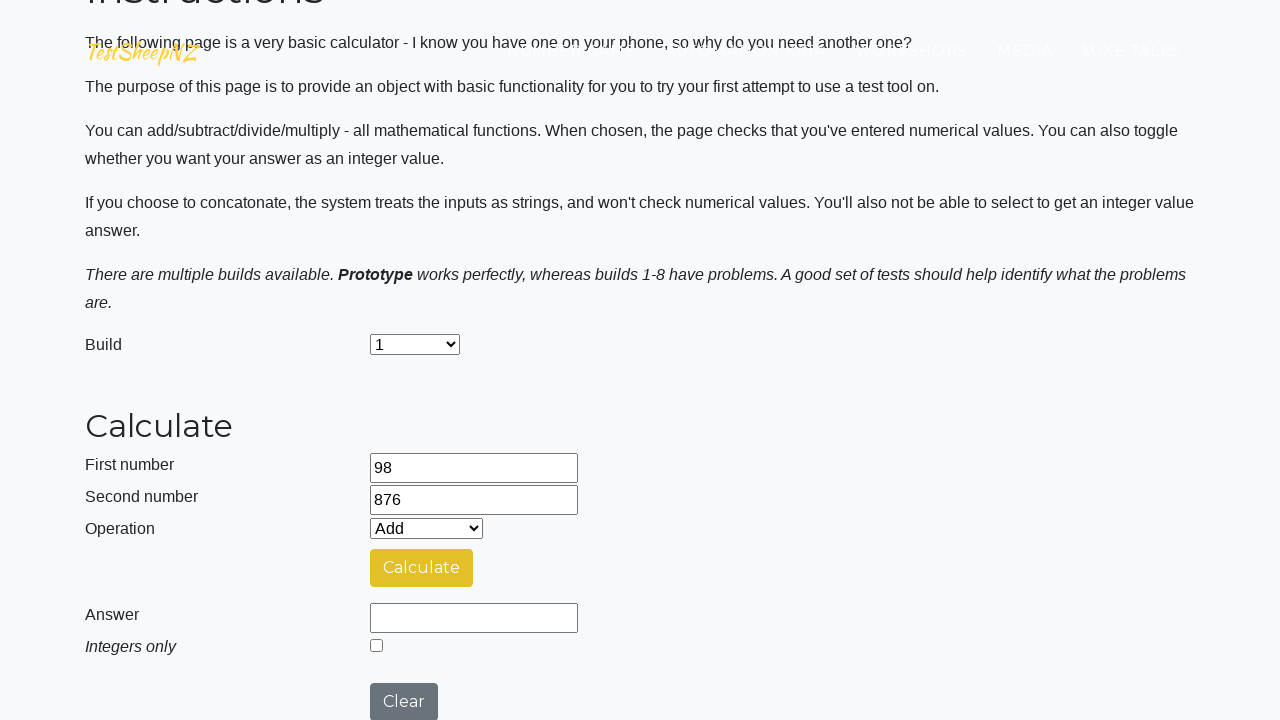

Answer field is visible after clear action
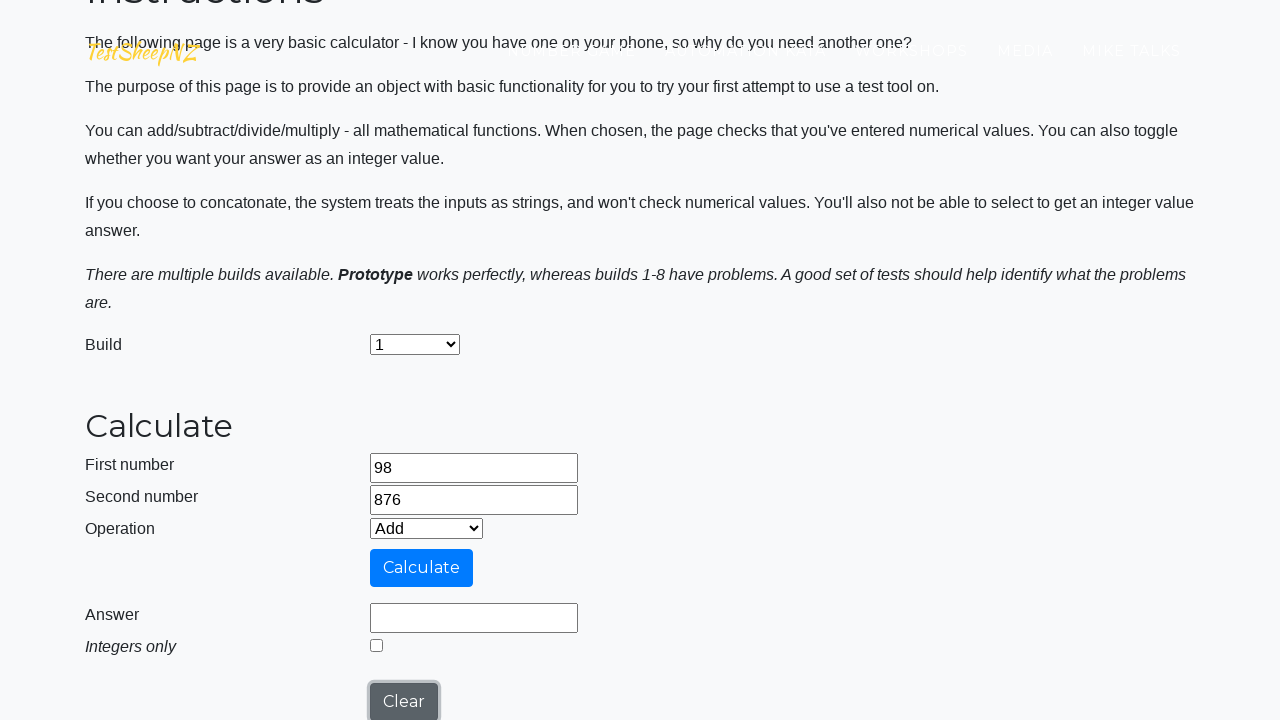

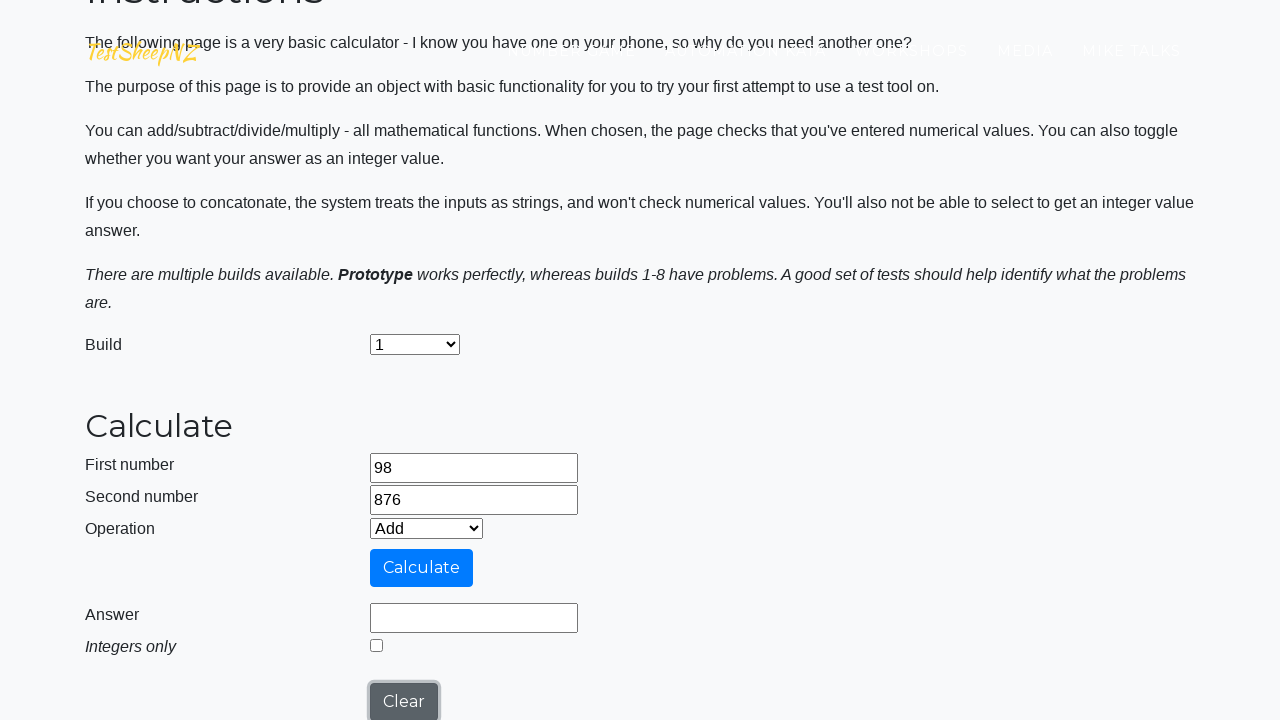